Tests that the Email column in table 1 can be sorted in ascending order by clicking the column header and verifying the text values are sorted alphabetically.

Starting URL: http://the-internet.herokuapp.com/tables

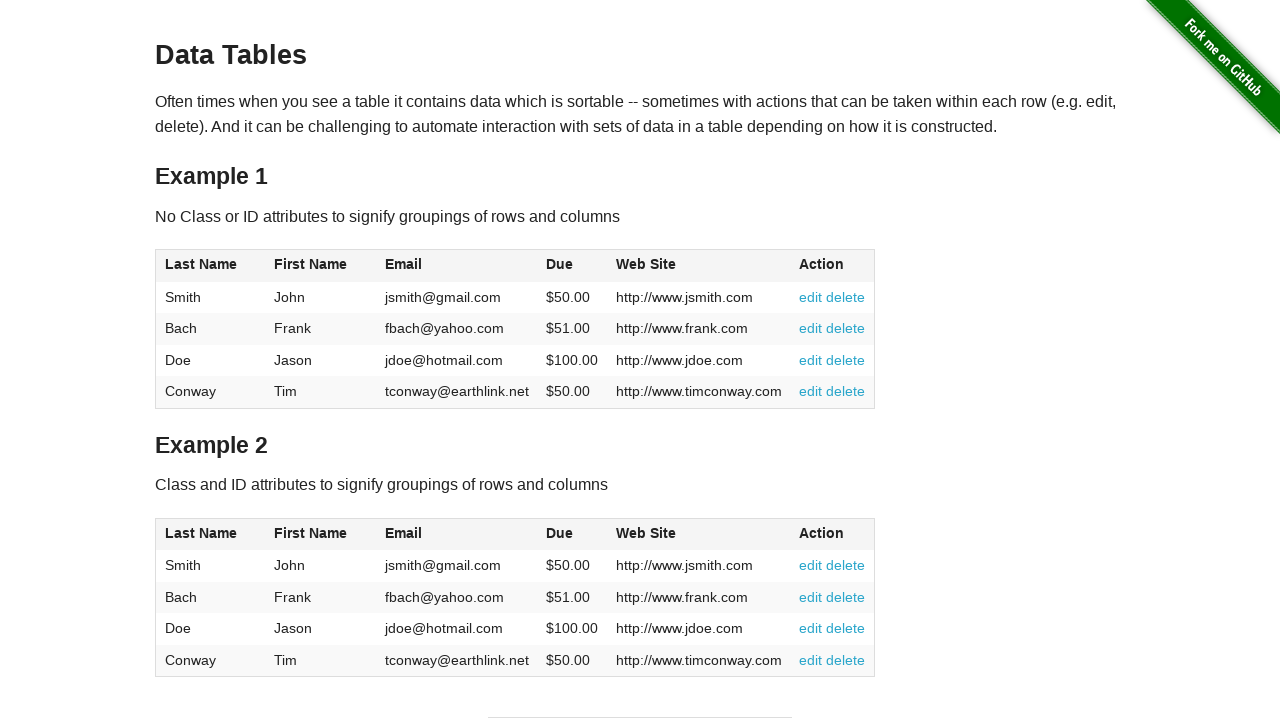

Clicked Email column header in table 1 to sort ascending at (457, 266) on #table1 thead tr th:nth-of-type(3)
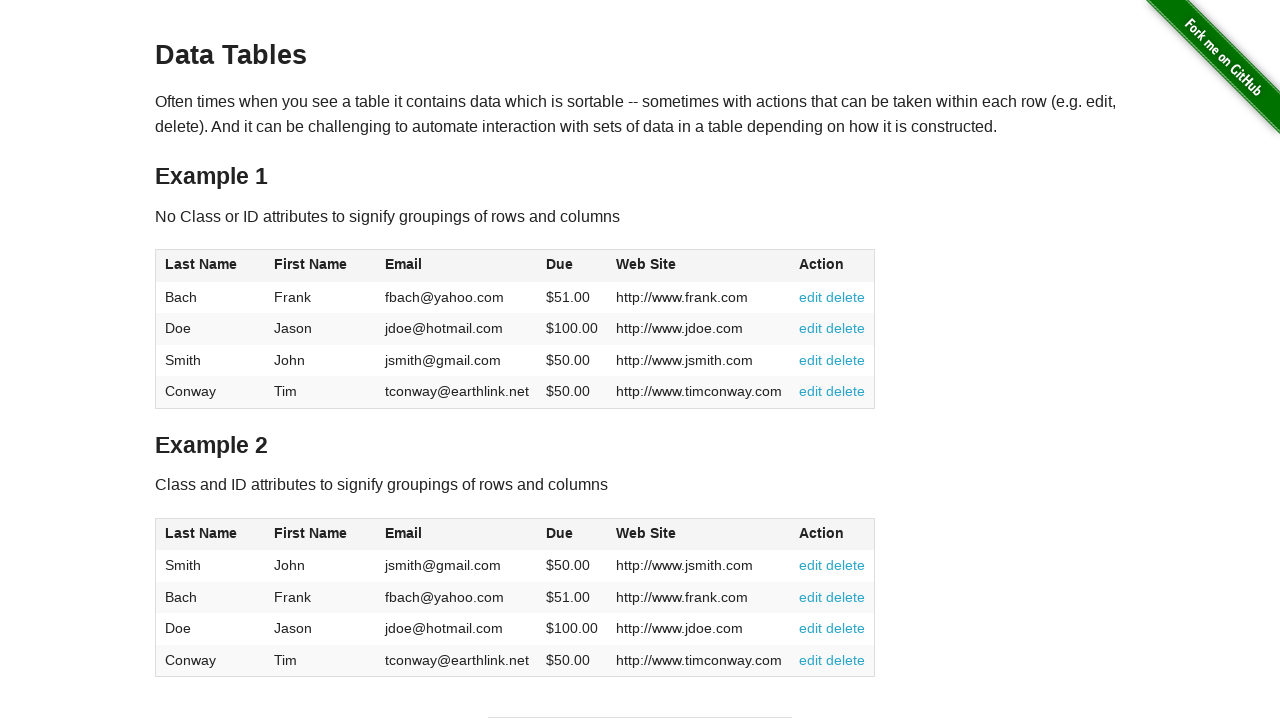

Email column cells in table 1 are present and loaded
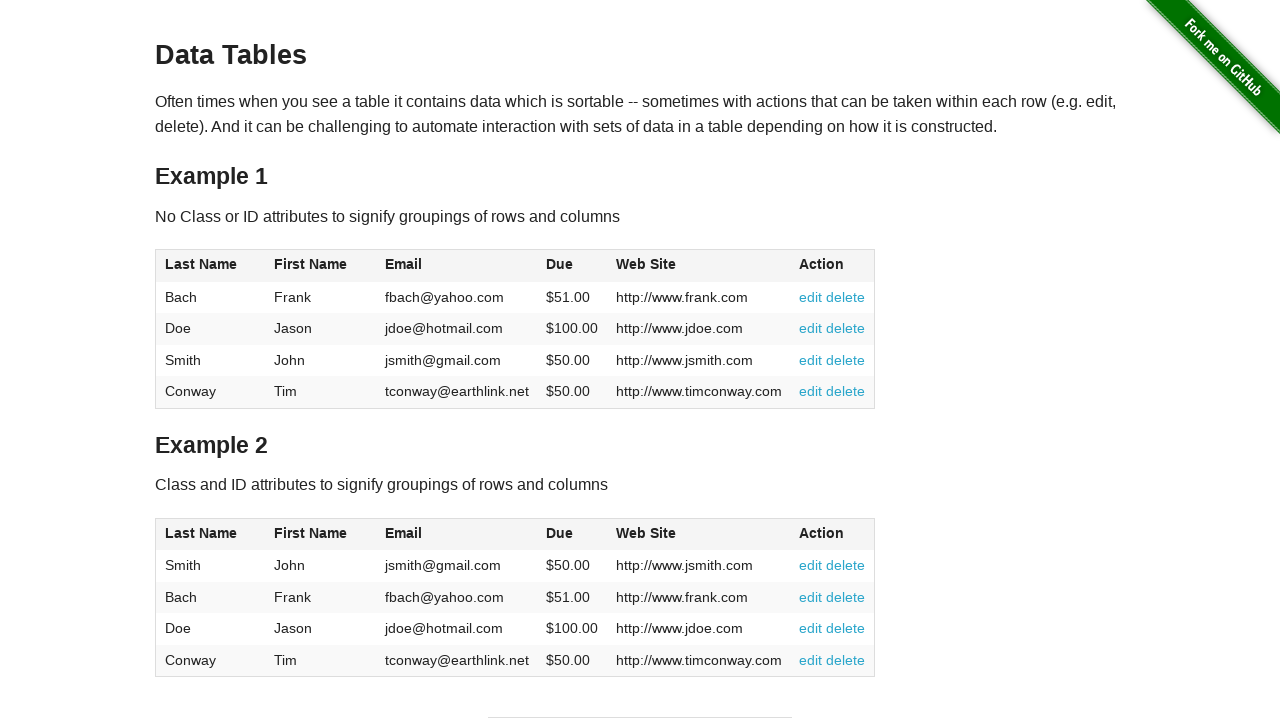

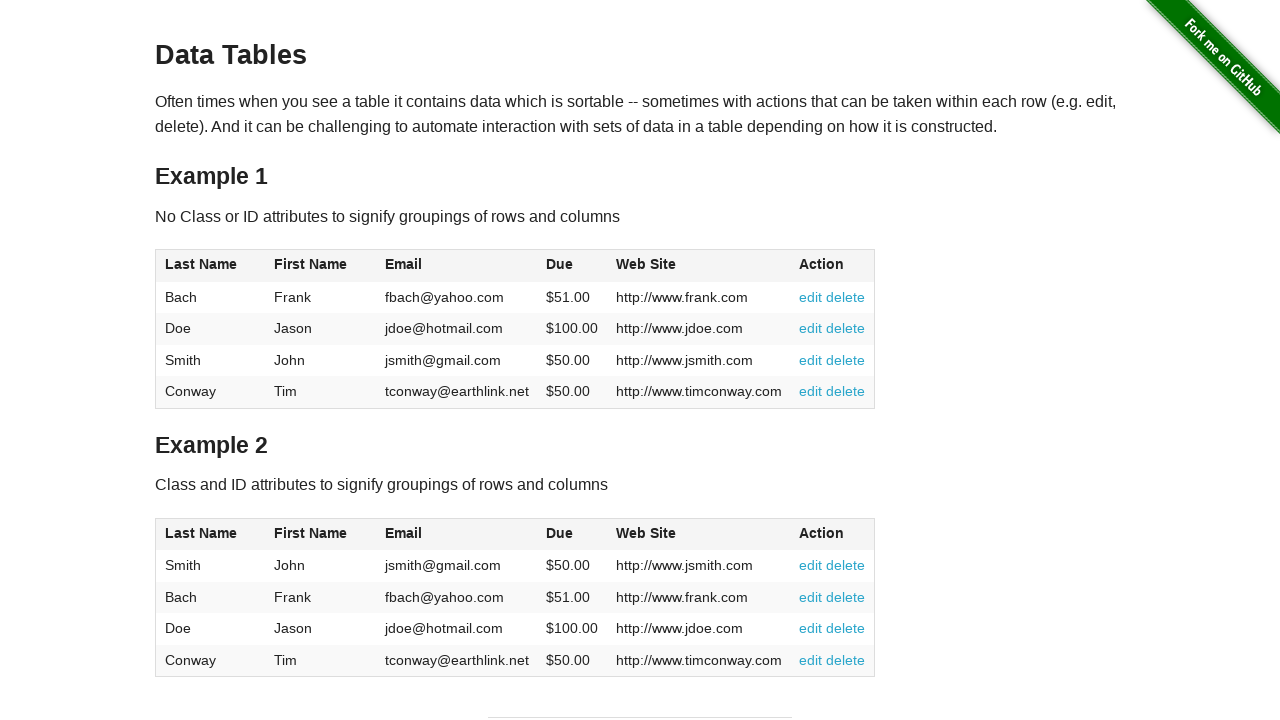